Tests dynamic content loading by clicking on the first example link, starting the loading process, and waiting for the dynamically loaded text to appear.

Starting URL: https://the-internet.herokuapp.com/dynamic_loading

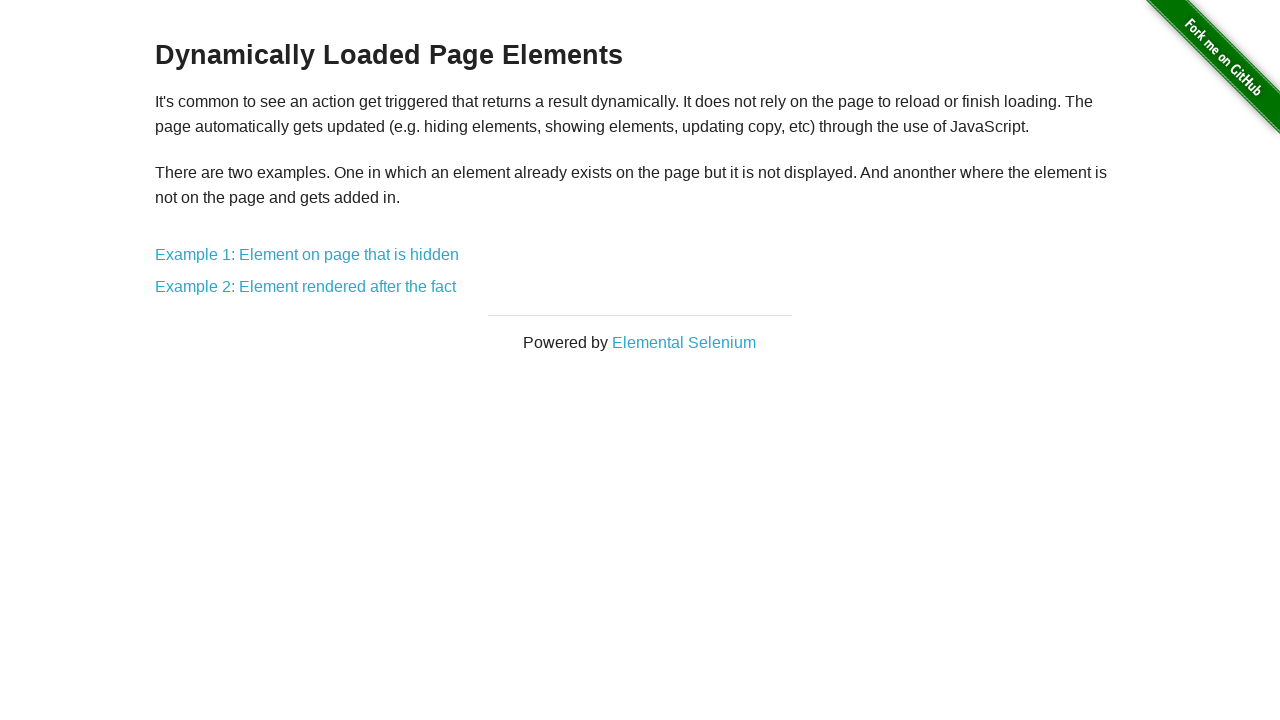

Clicked on the first dynamic loading example link at (307, 255) on xpath=//*[@id='content']/div/a[1]
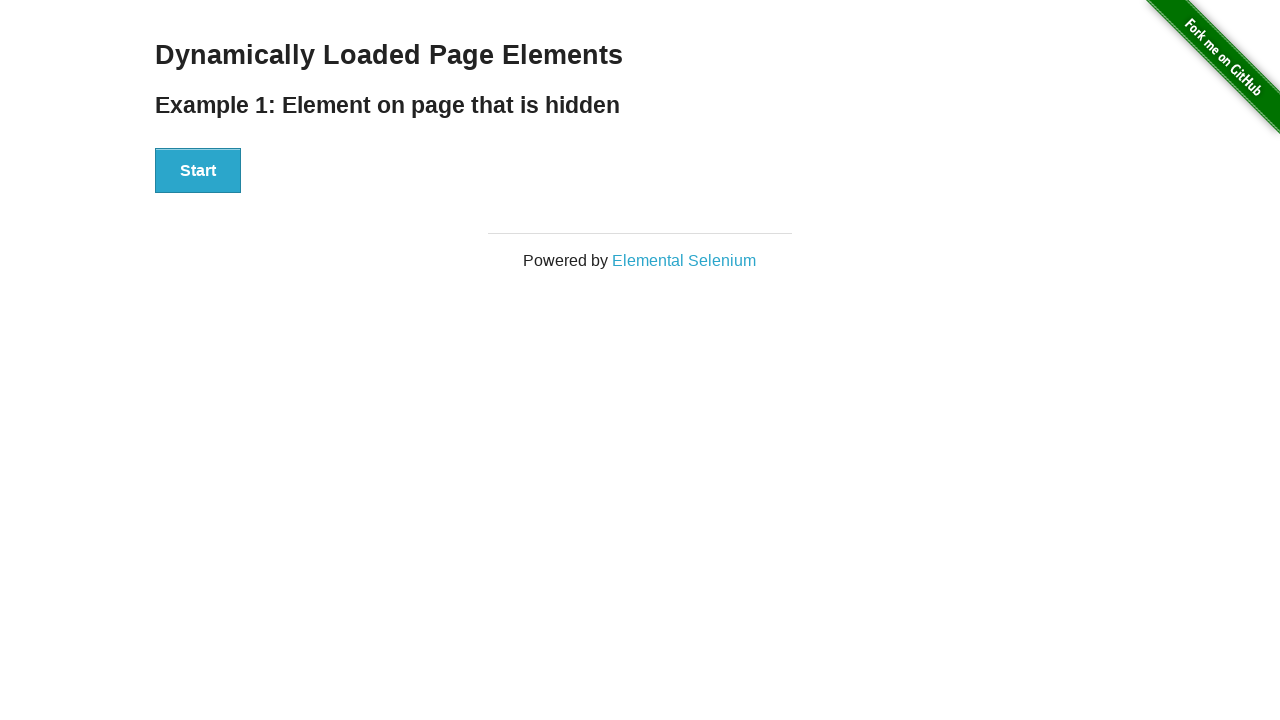

Clicked the Start button to begin dynamic loading at (198, 171) on xpath=//div[@id='start']/button
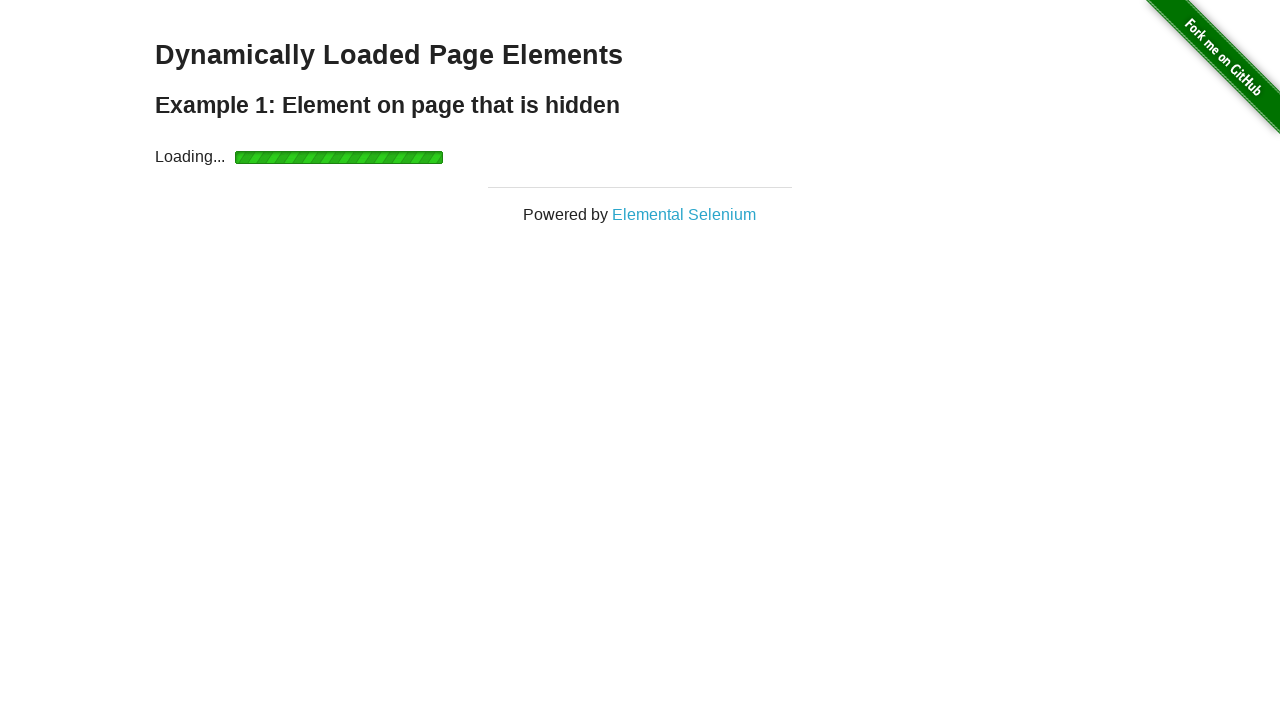

Waited for dynamically loaded text to appear
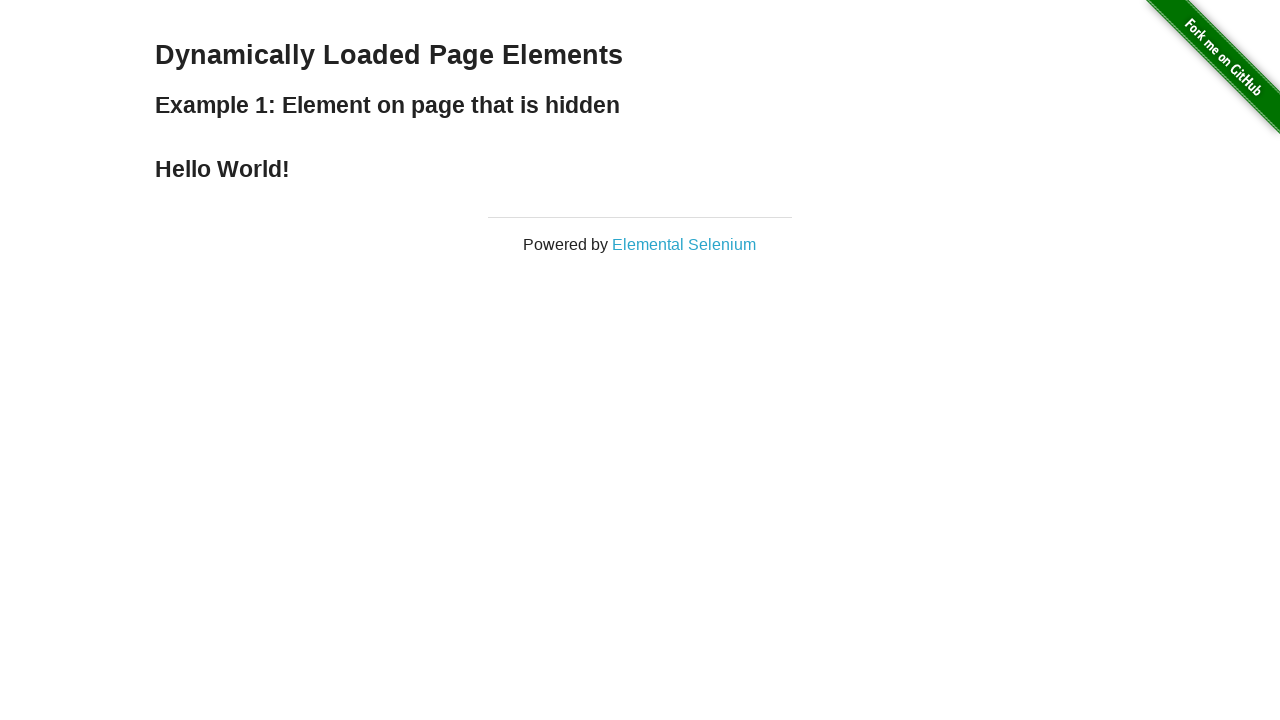

Extracted loaded text: Hello World!
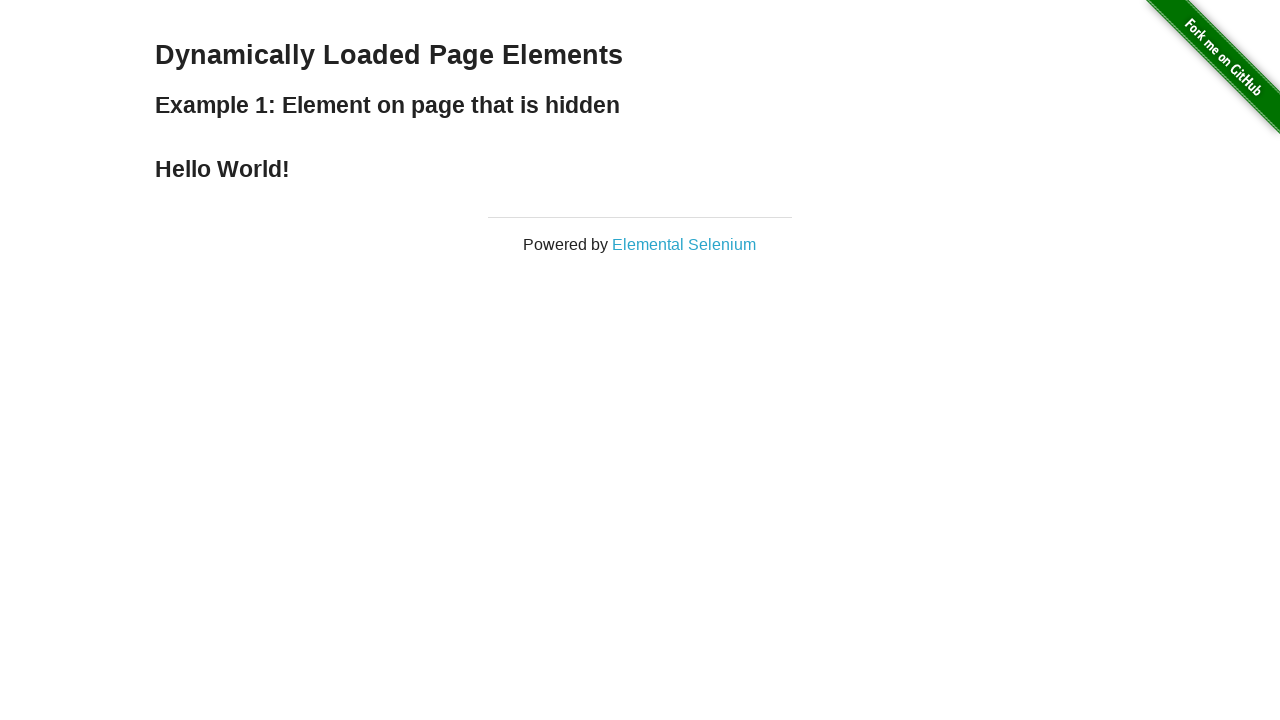

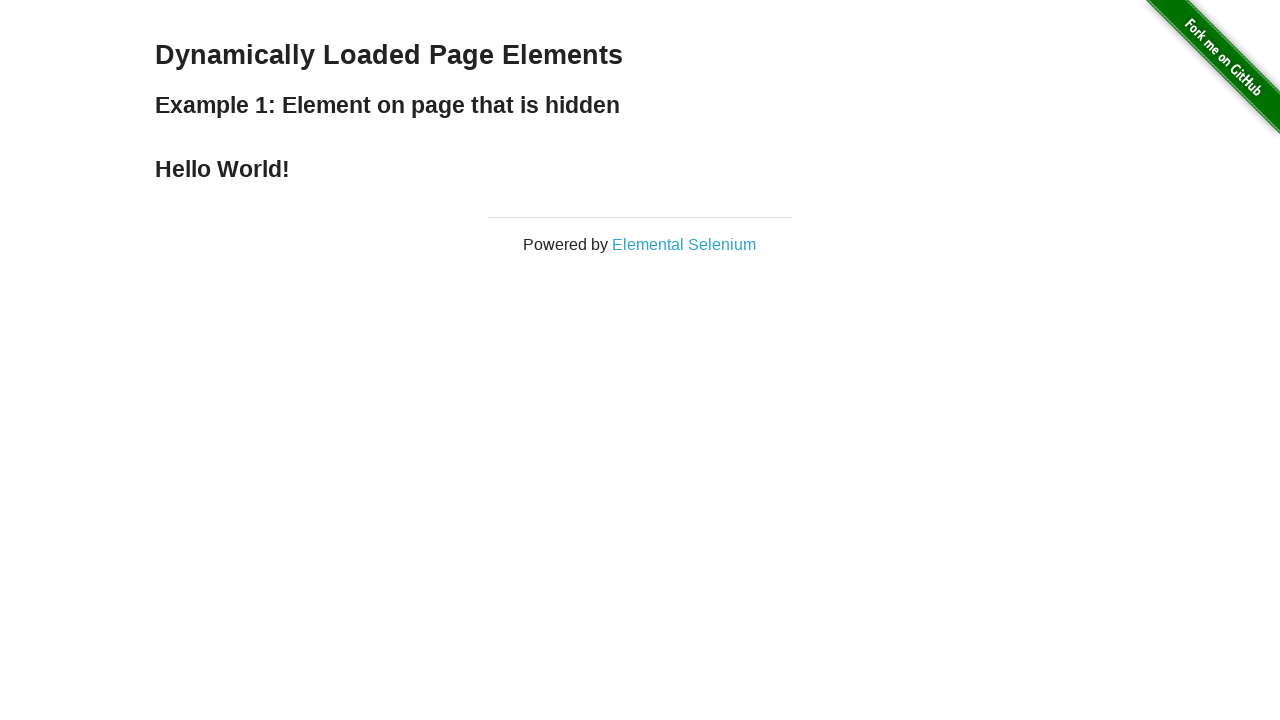